Tests browser navigation including navigating to another page, going back, forward, and refreshing

Starting URL: https://demoqa.com/text-box

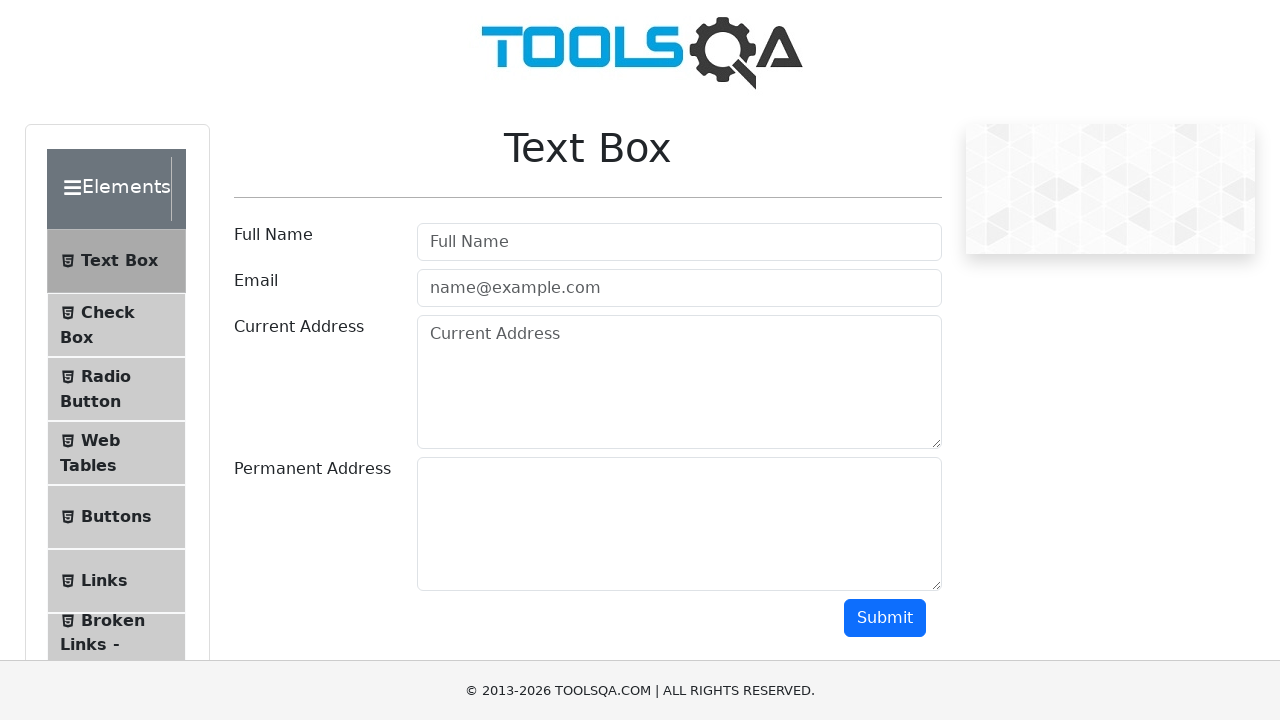

Navigated to checkbox page at https://demoqa.com/checkbox
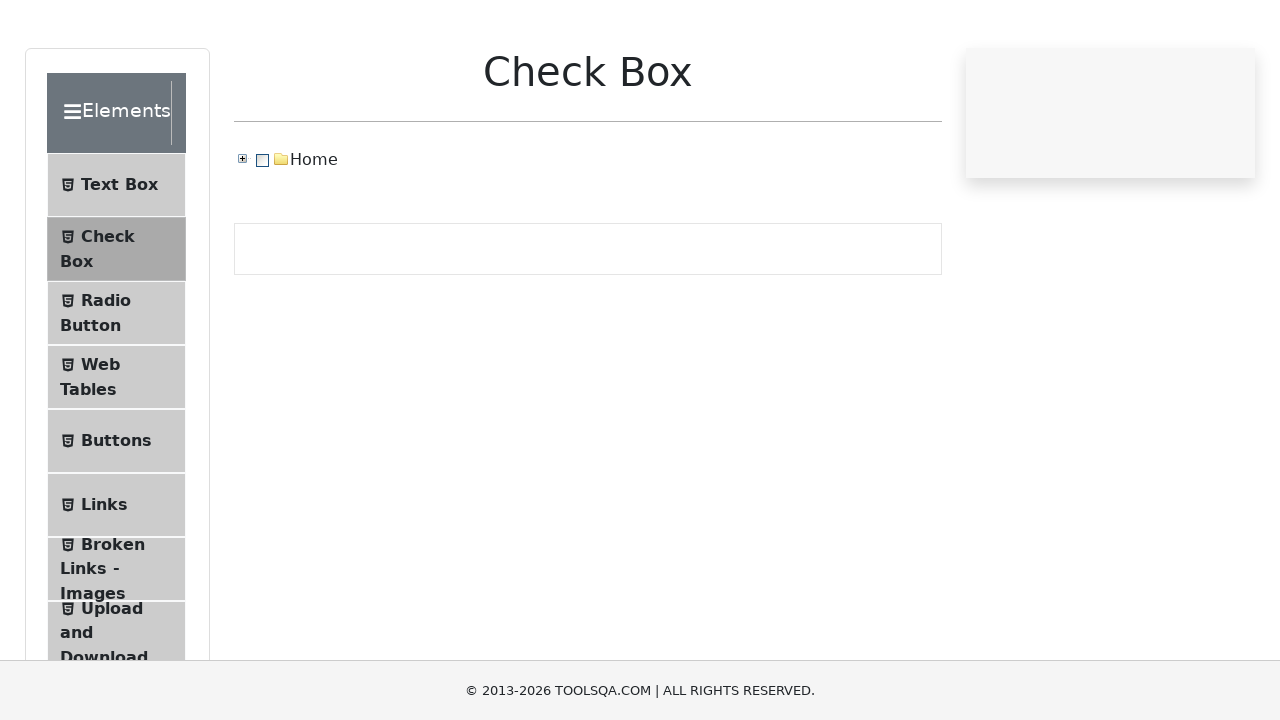

Navigated back to text-box page
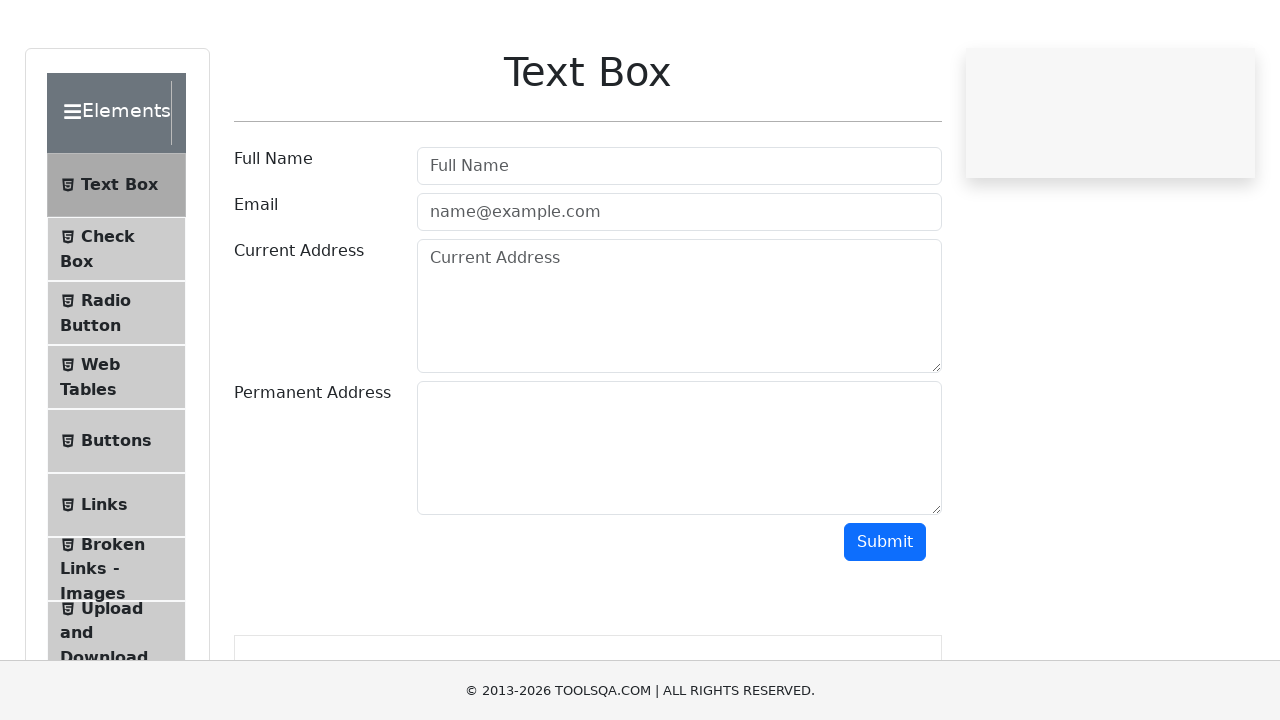

Navigated forward to checkbox page
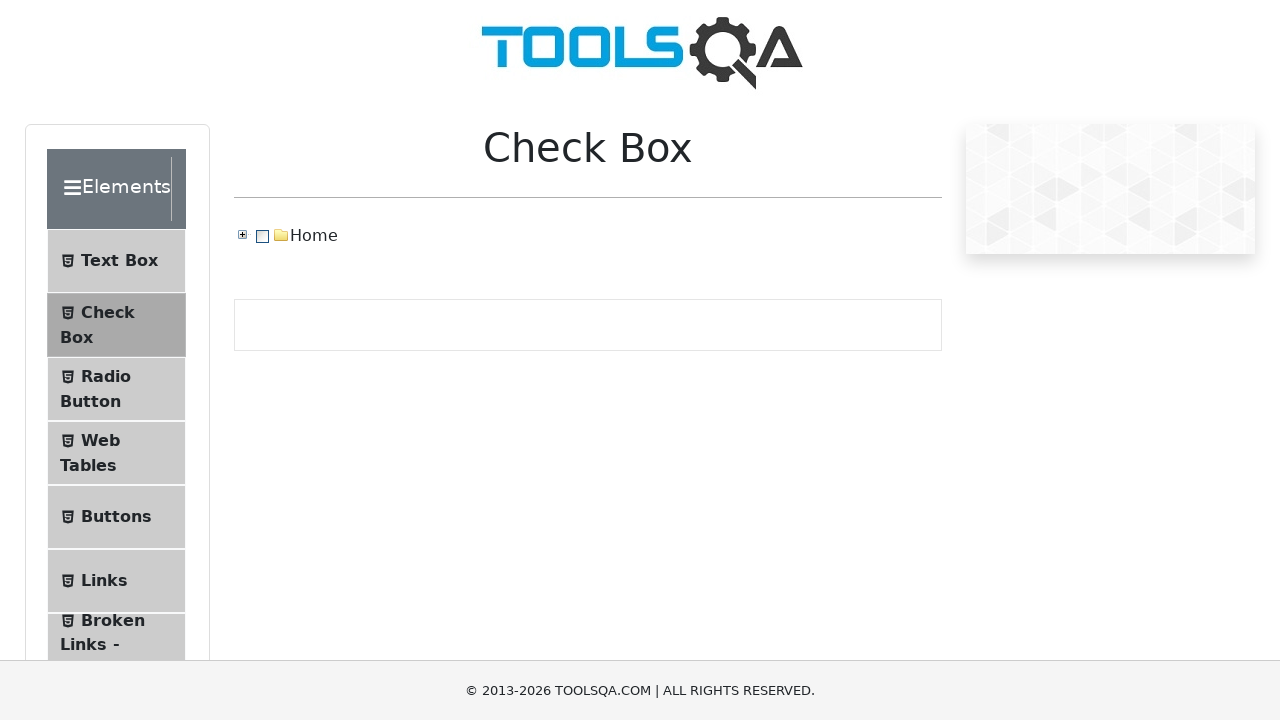

Refreshed the current page
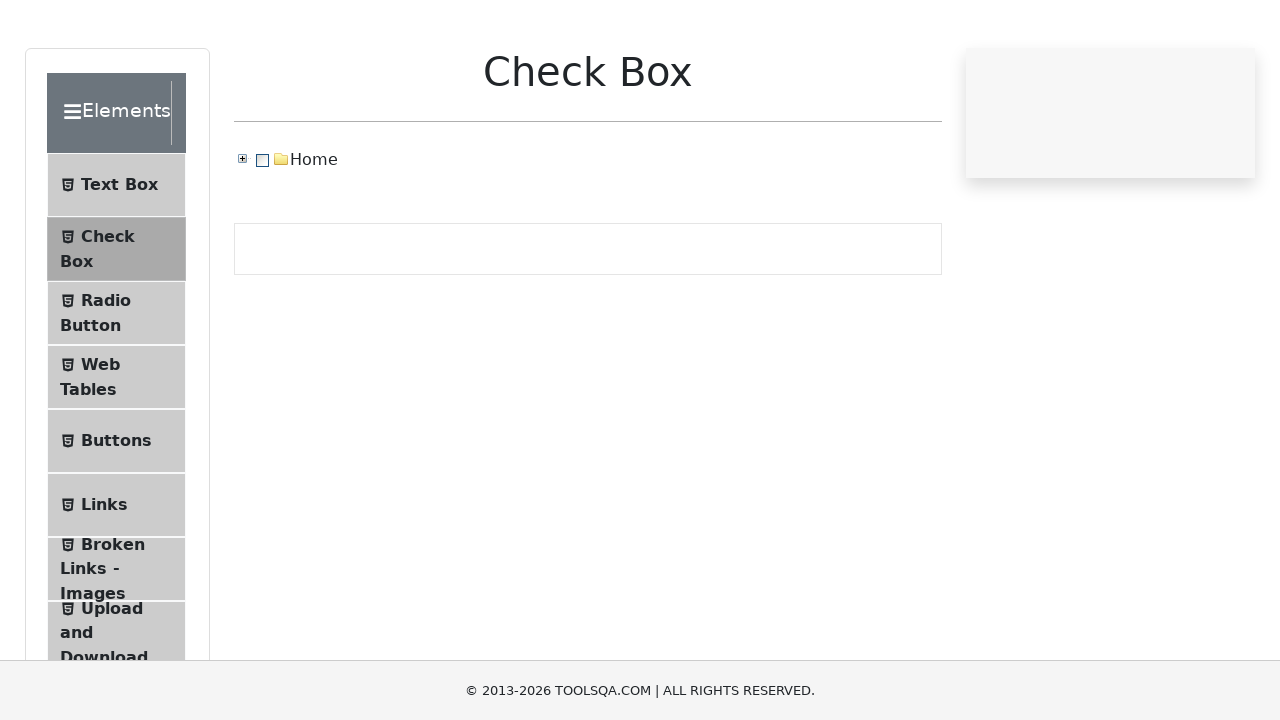

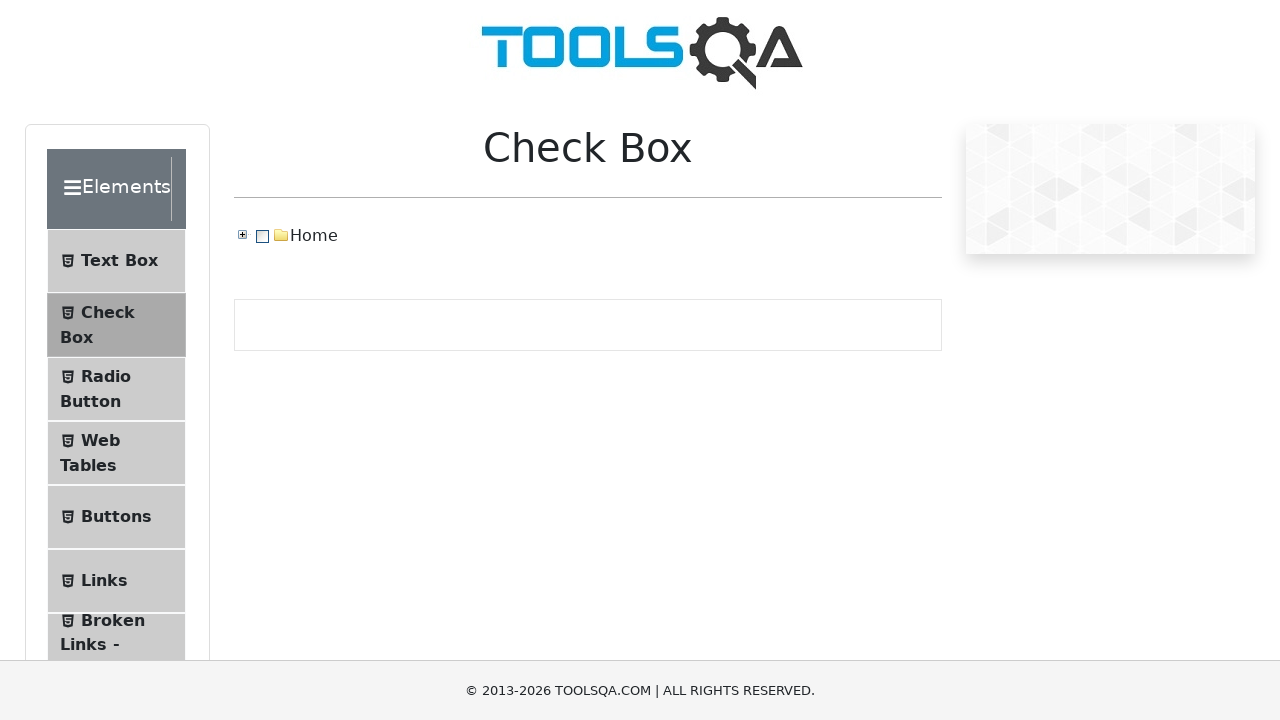